Tests multiple window handling by clicking a tab to open separate multiple windows, then clicking a button that opens new windows, and verifying the window handles are available.

Starting URL: https://demo.automationtesting.in/Windows.html

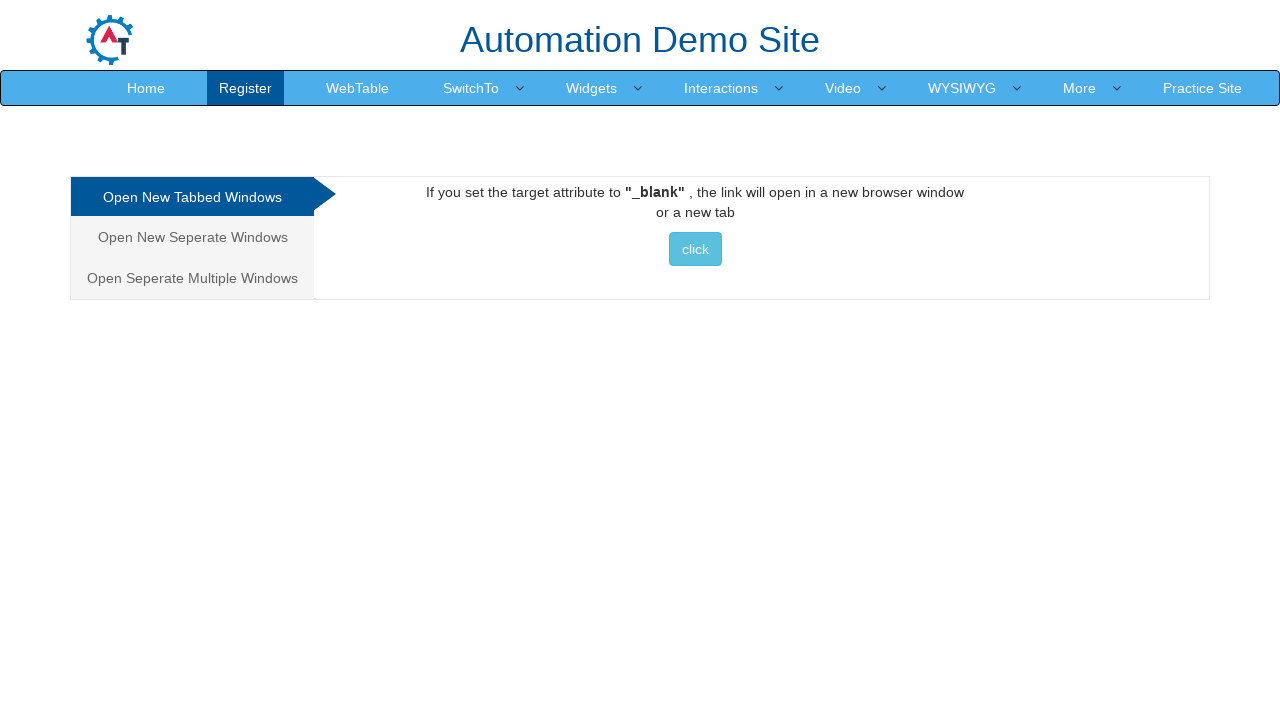

Clicked on 'Open Seperate Multiple Windows' tab at (192, 278) on xpath=//a[text()='Open Seperate Multiple Windows']
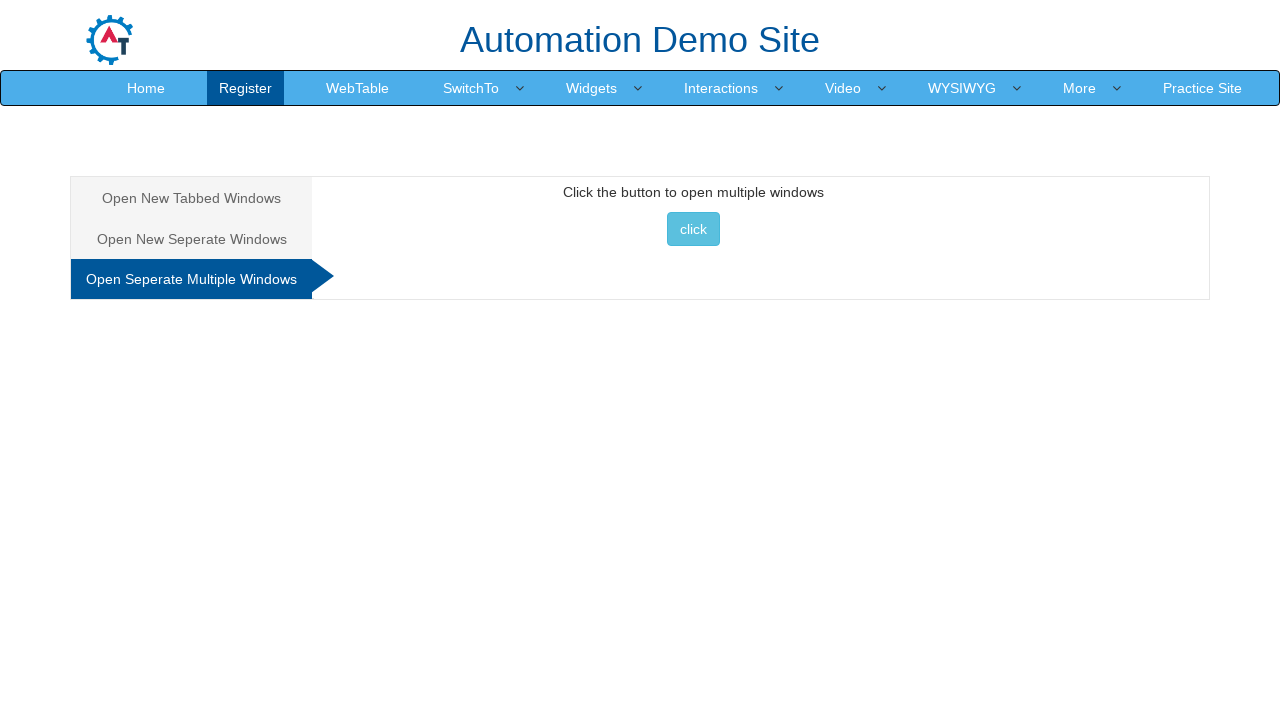

Clicked button to open new windows at (693, 229) on xpath=//button[text()='click ']
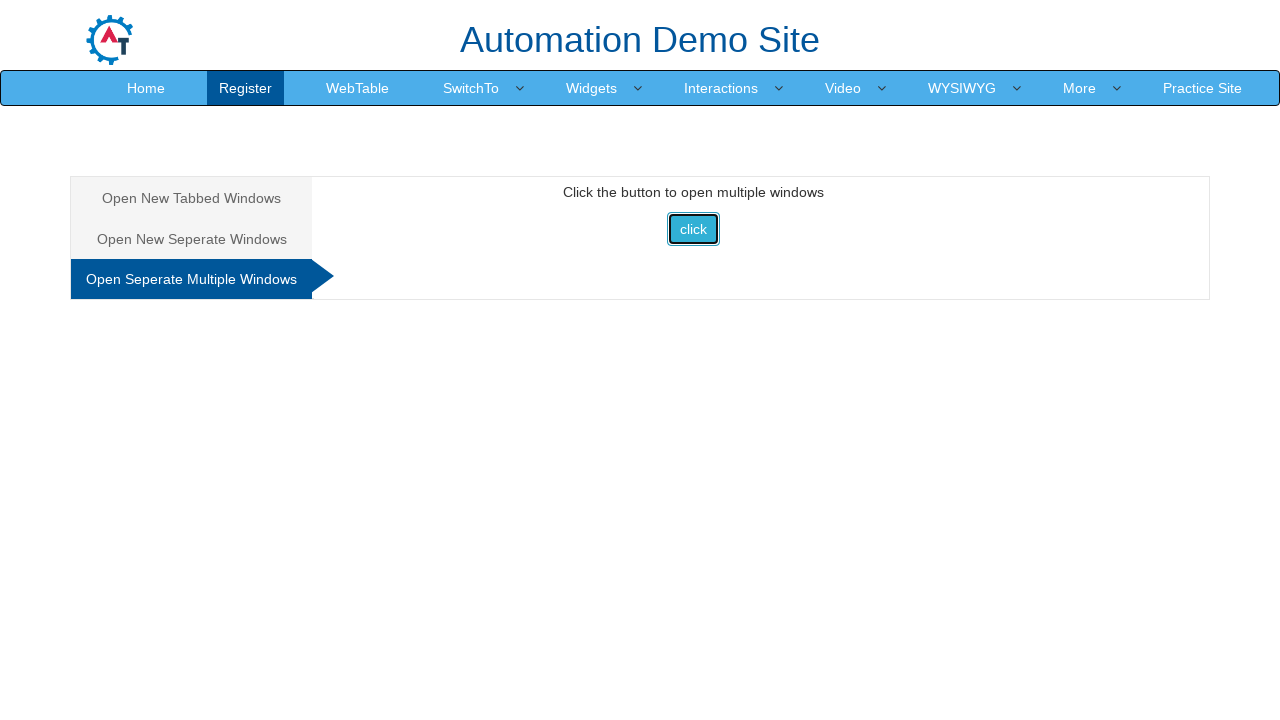

Waited for new windows to open
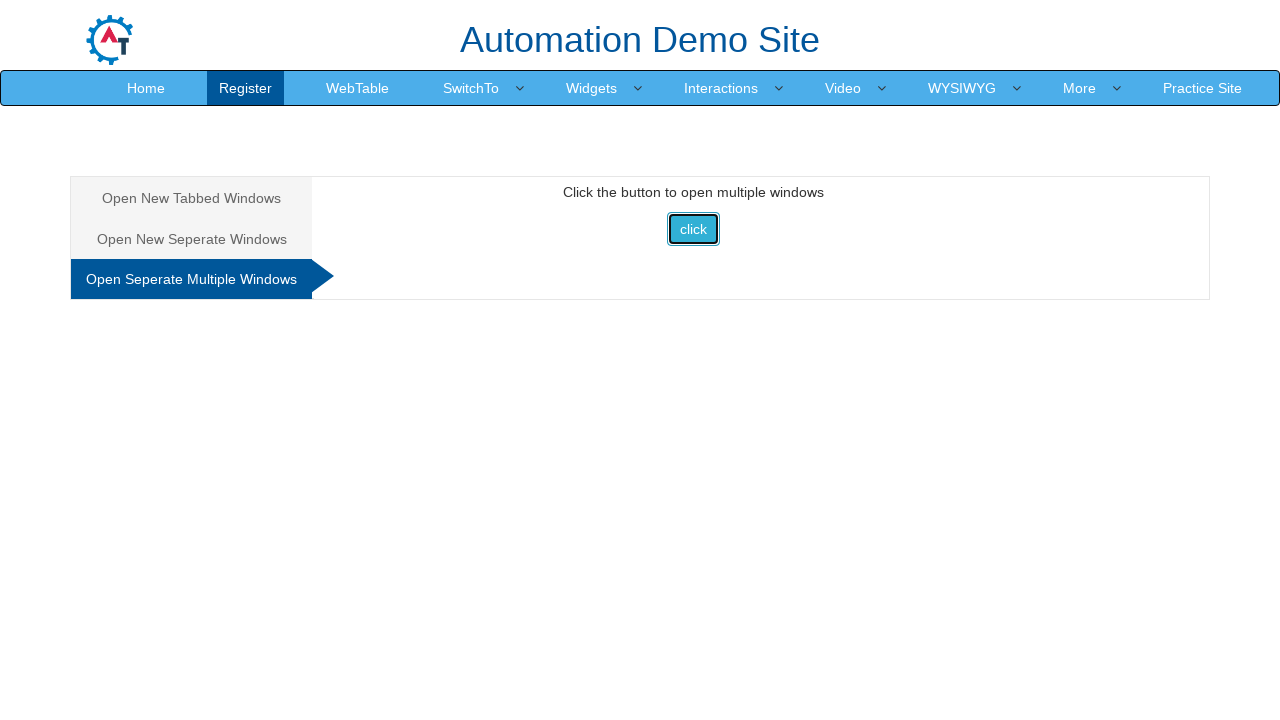

Retrieved all window handles - total windows: 3
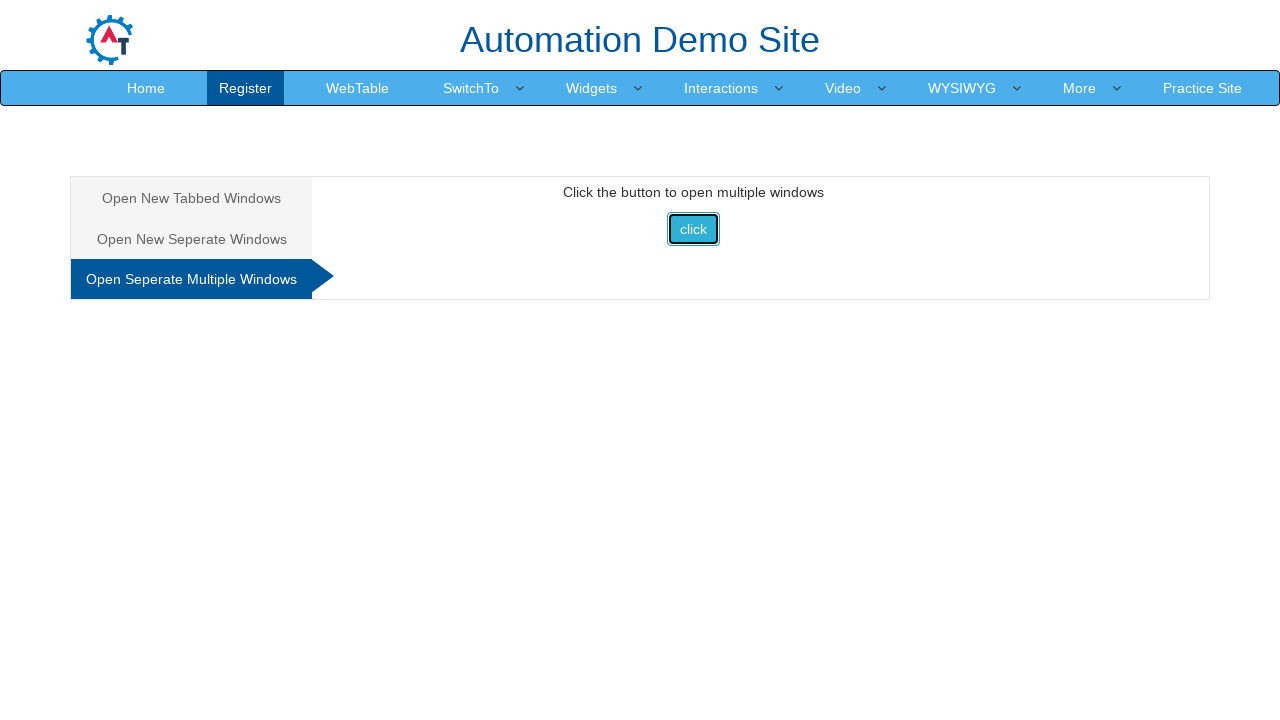

Printed window count: 3
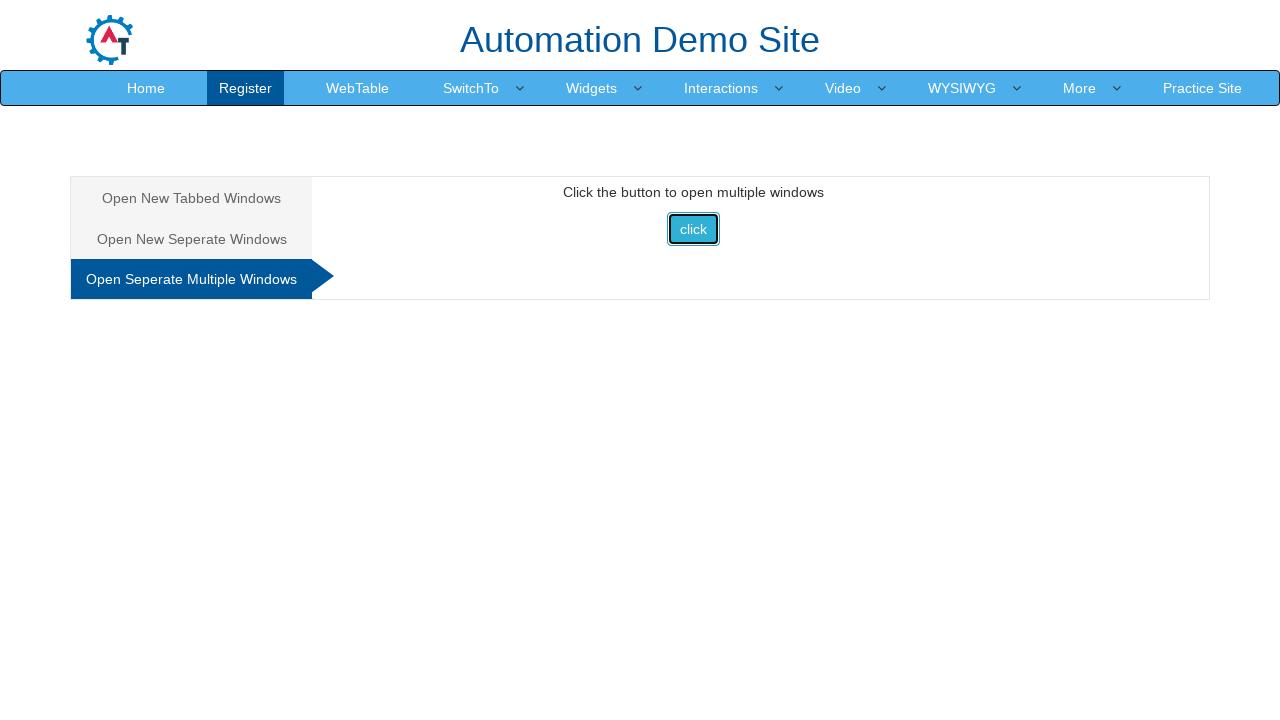

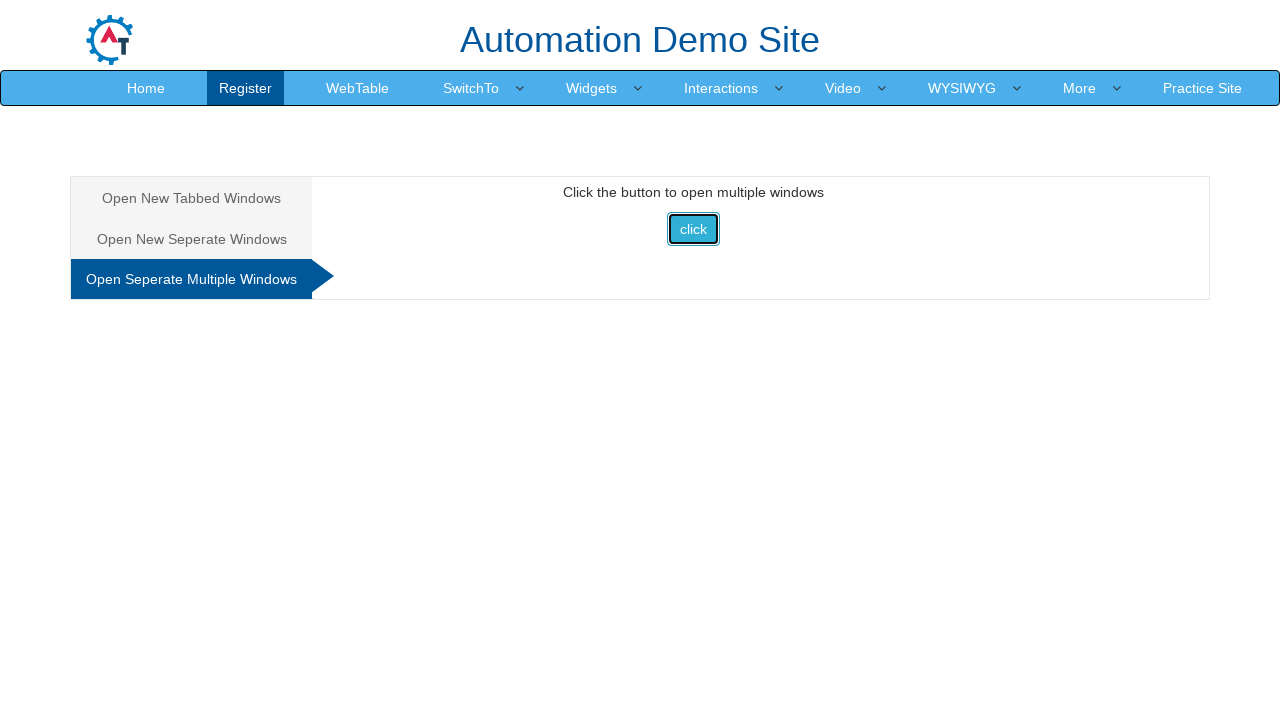